Navigates to W3Schools HTML examples page and verifies that buttons, images, and h1 elements are present on the page.

Starting URL: https://www.w3schools.com/html/html_examples.asp

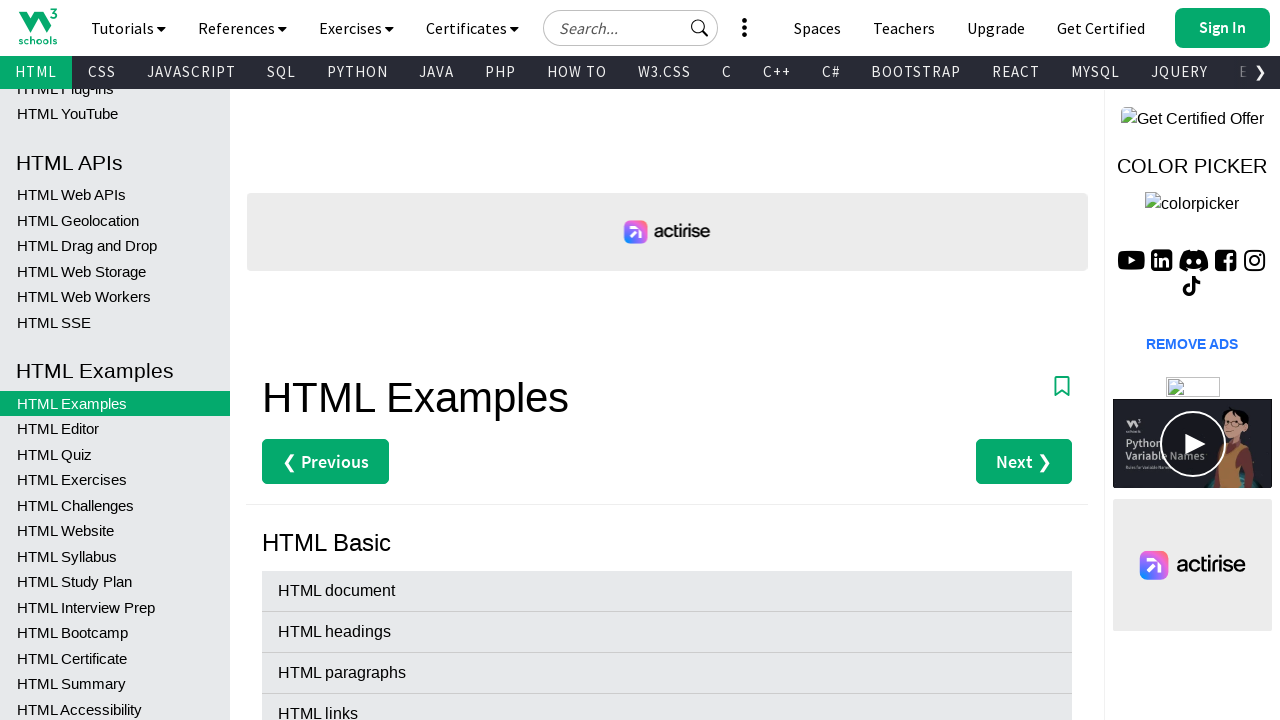

Navigated to W3Schools HTML examples page
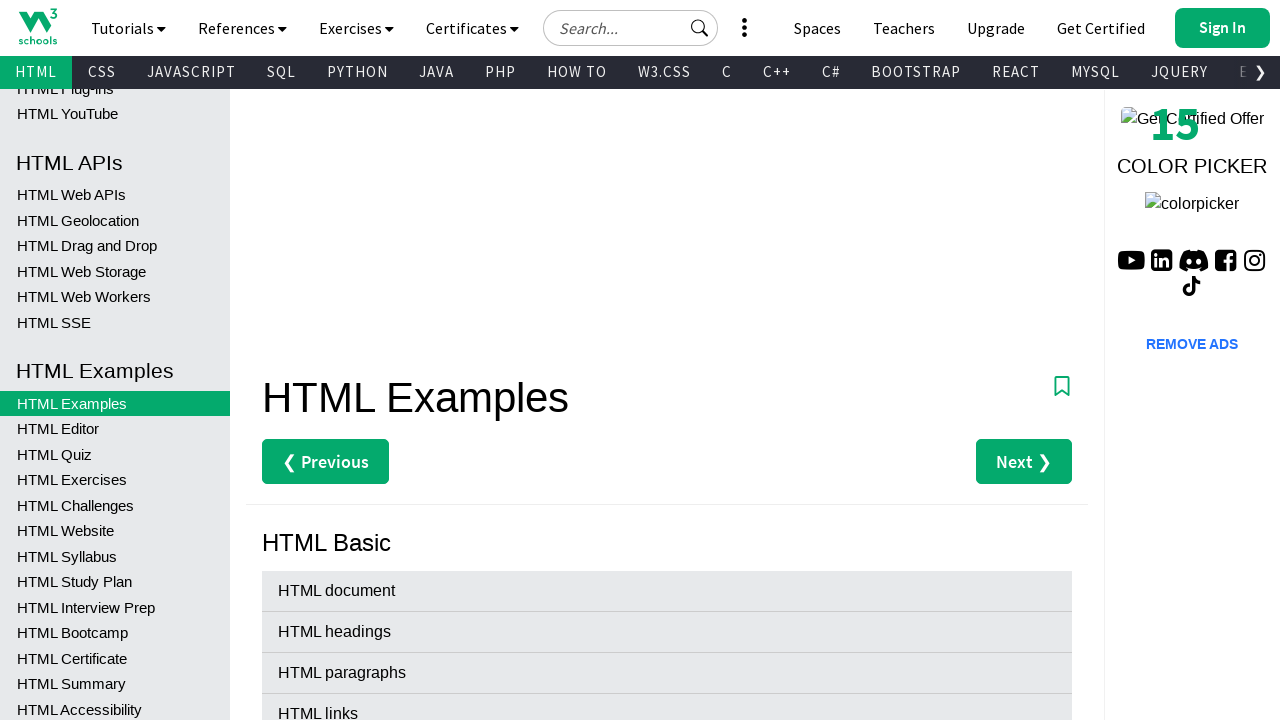

Located button elements - found 0 buttons
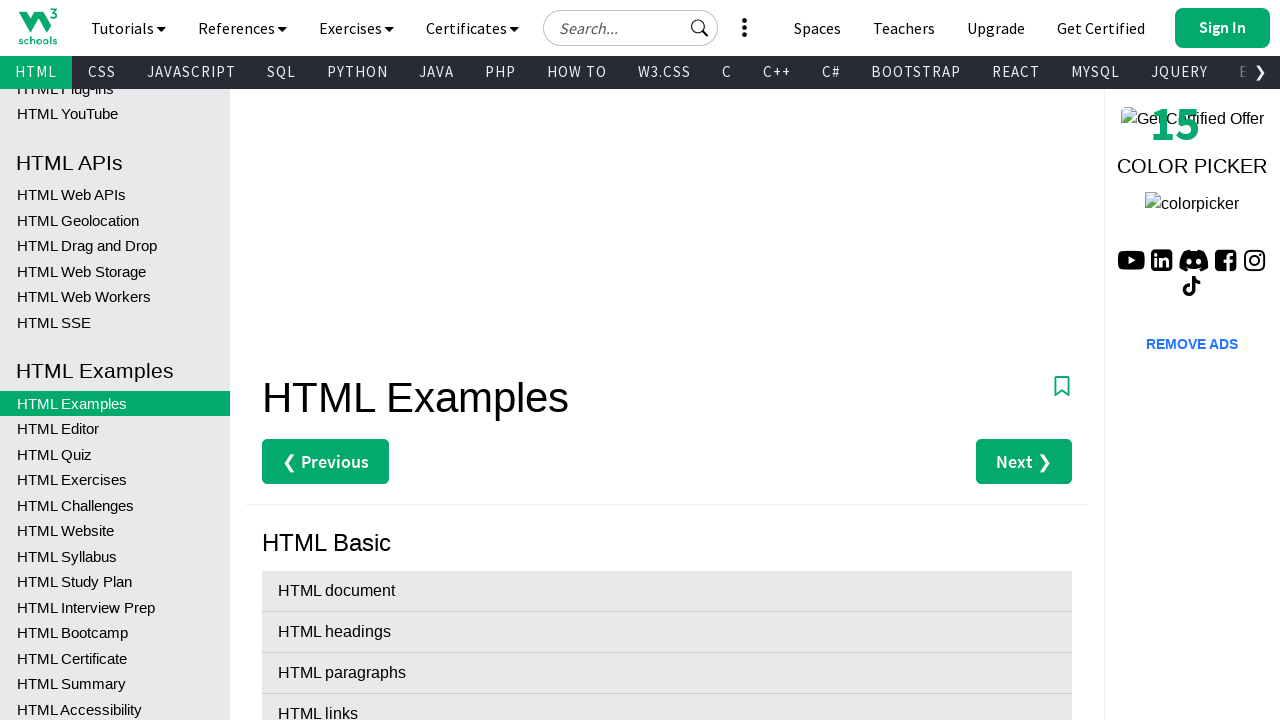

Located image elements - found 4 images
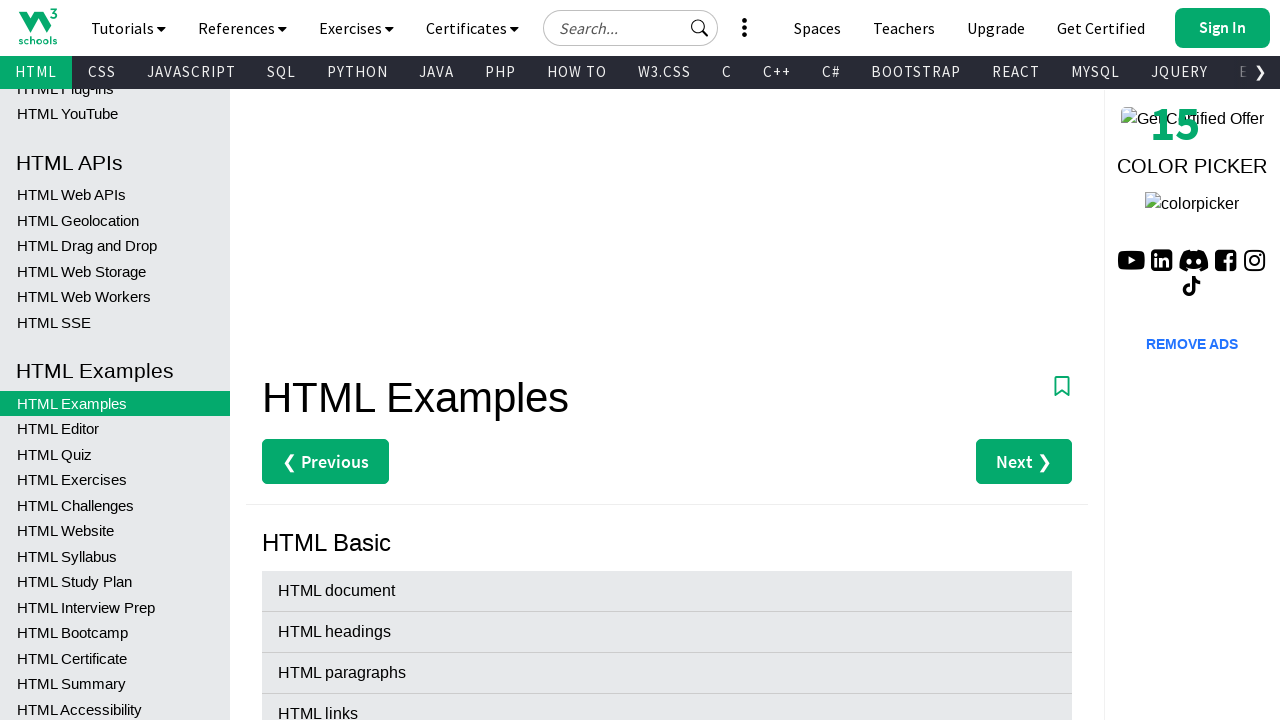

Located h1 elements - found 1 h1 elements
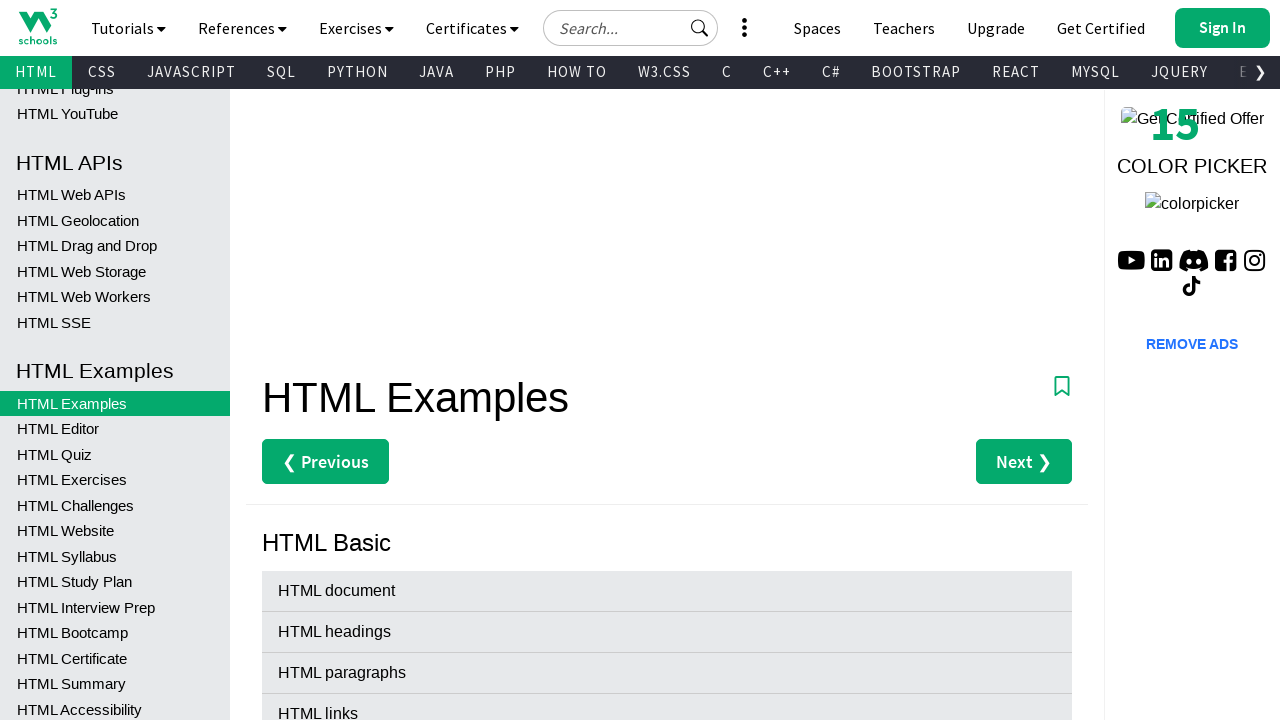

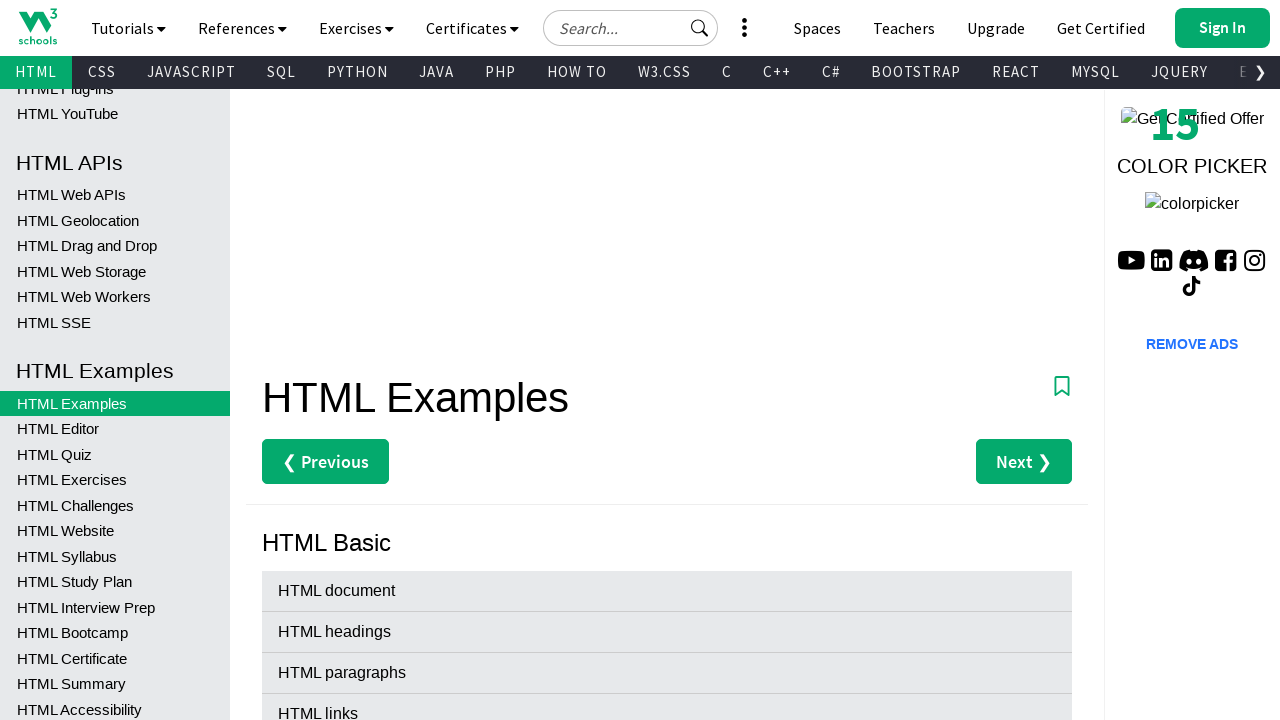